Tests dynamic content loading by clicking a button and waiting for content to appear

Starting URL: https://the-internet.herokuapp.com/dynamic_loading/2

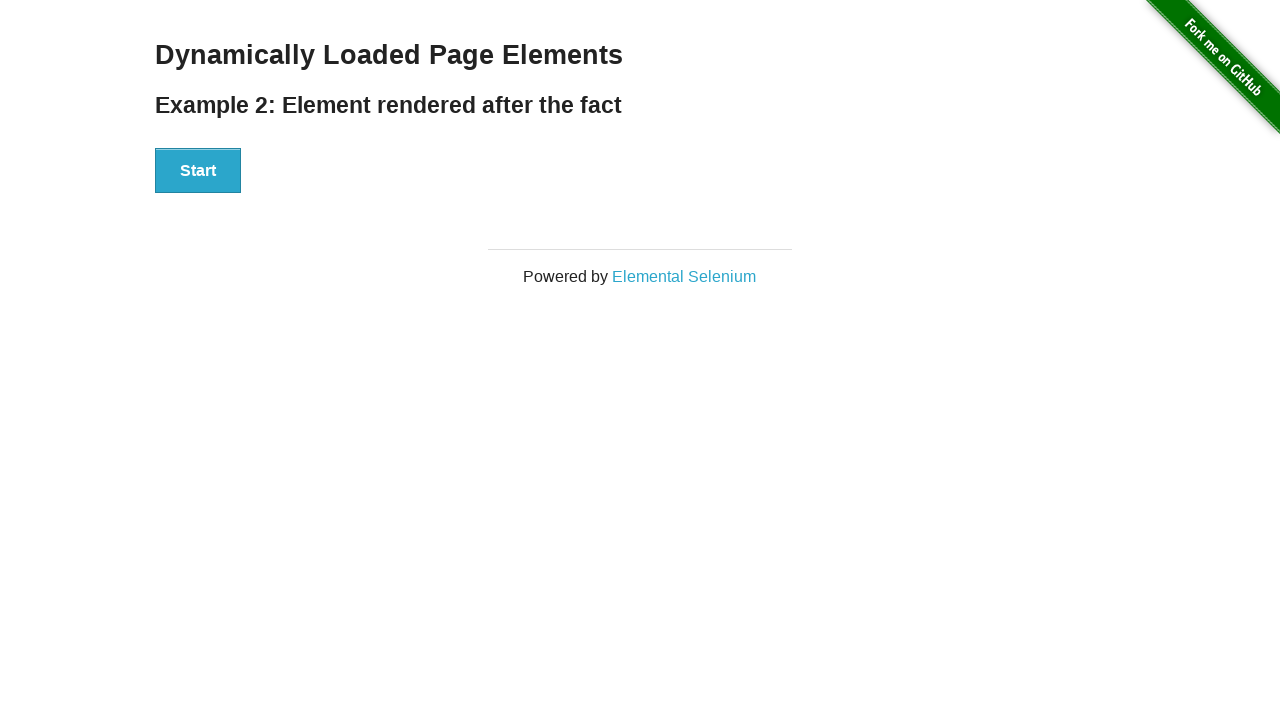

Clicked the start button to trigger dynamic loading at (198, 171) on xpath=//button
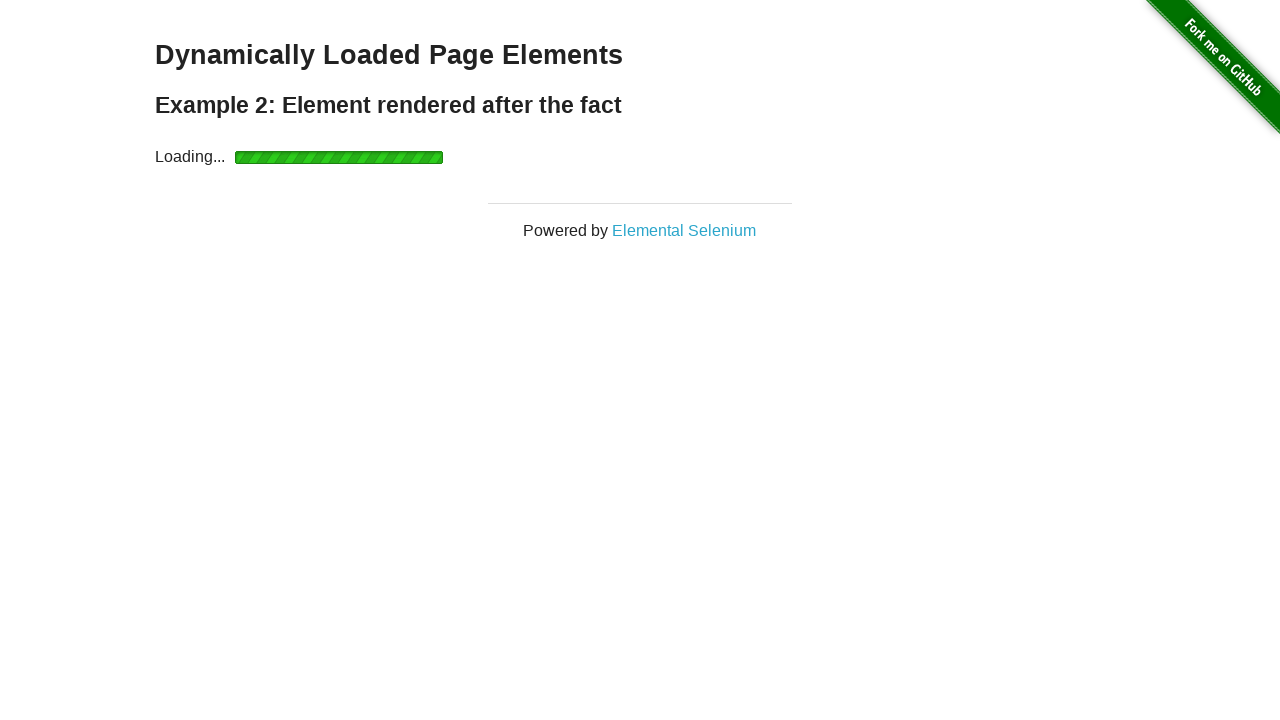

Waited for finish text to appear
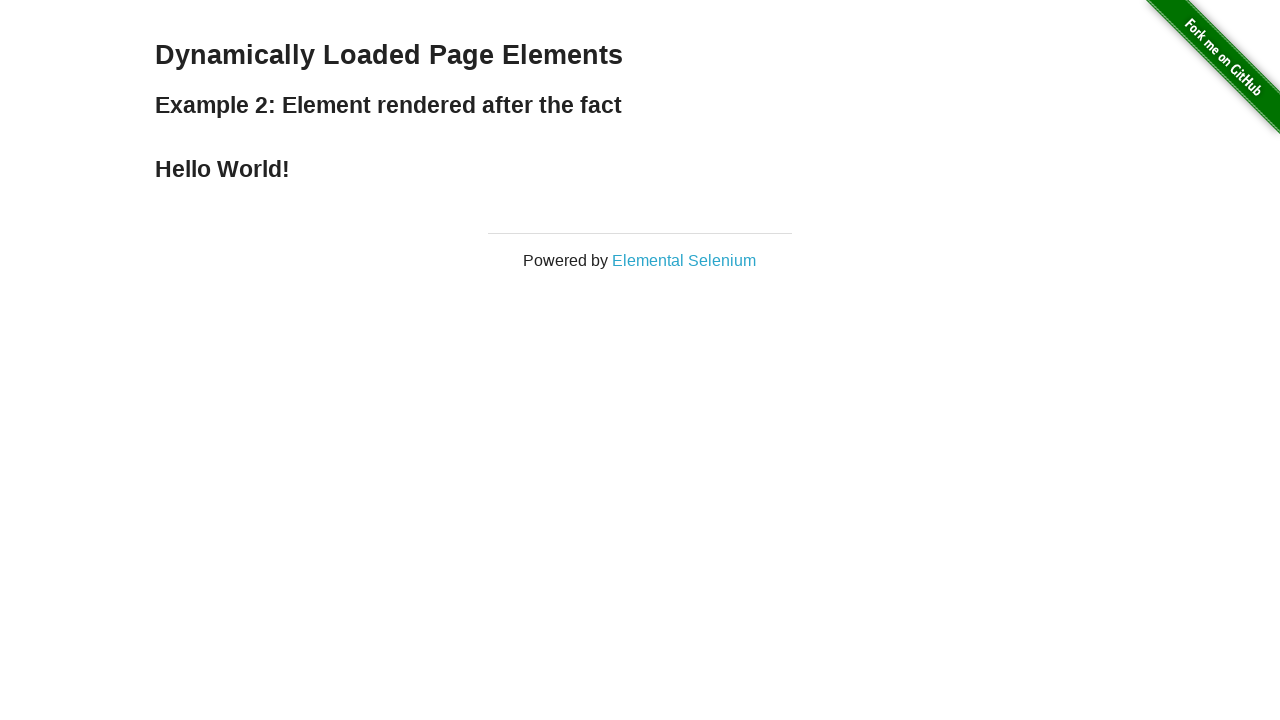

Verified that loaded text content equals 'Hello World!'
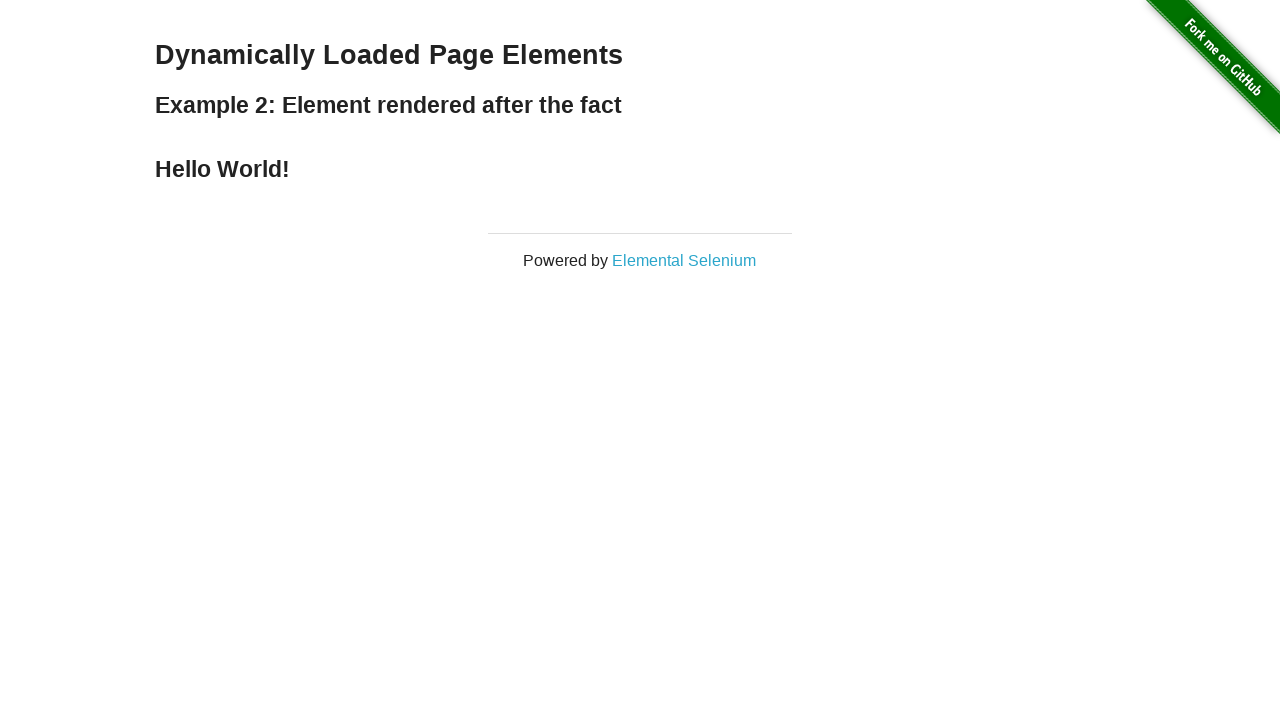

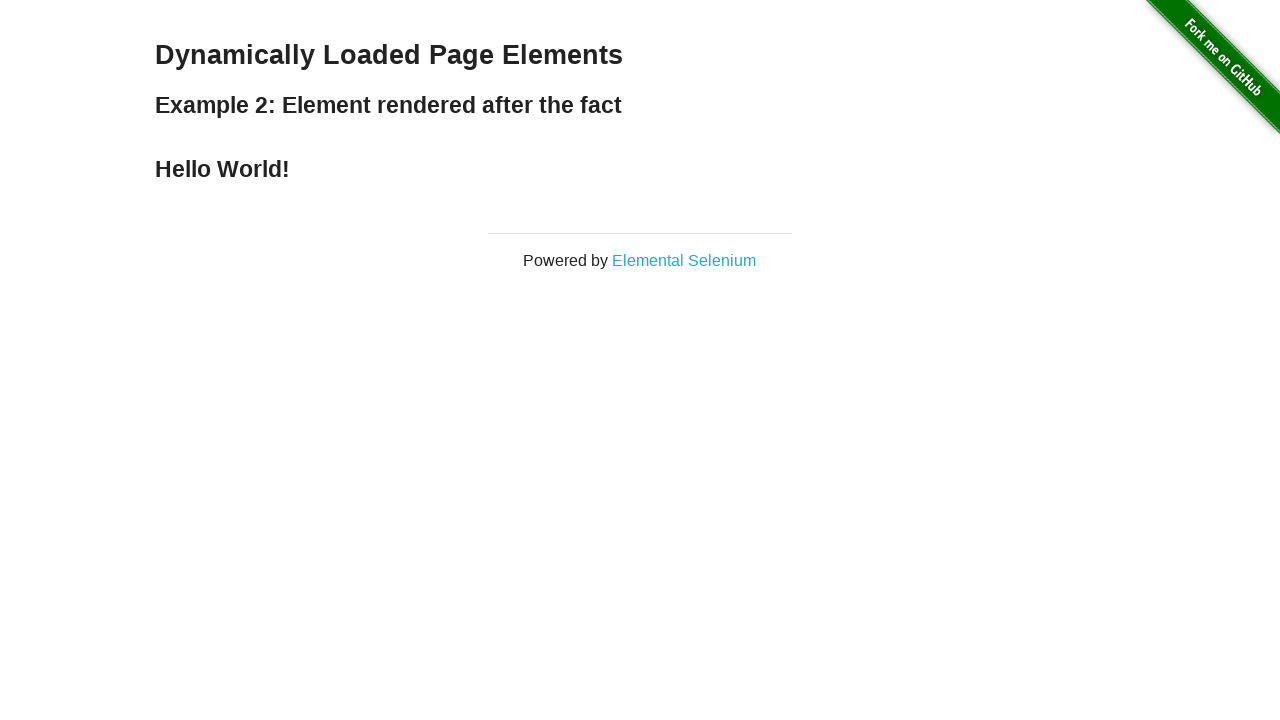